Checks ticket availability on a Ticketmaster event page by looking for sold-out indicators, fan-to-fan resale listings, and direct purchase buttons with prices.

Starting URL: https://www.ticketmaster.es/event/lady-gaga-the-mayhem-ball-entradas/2082455188

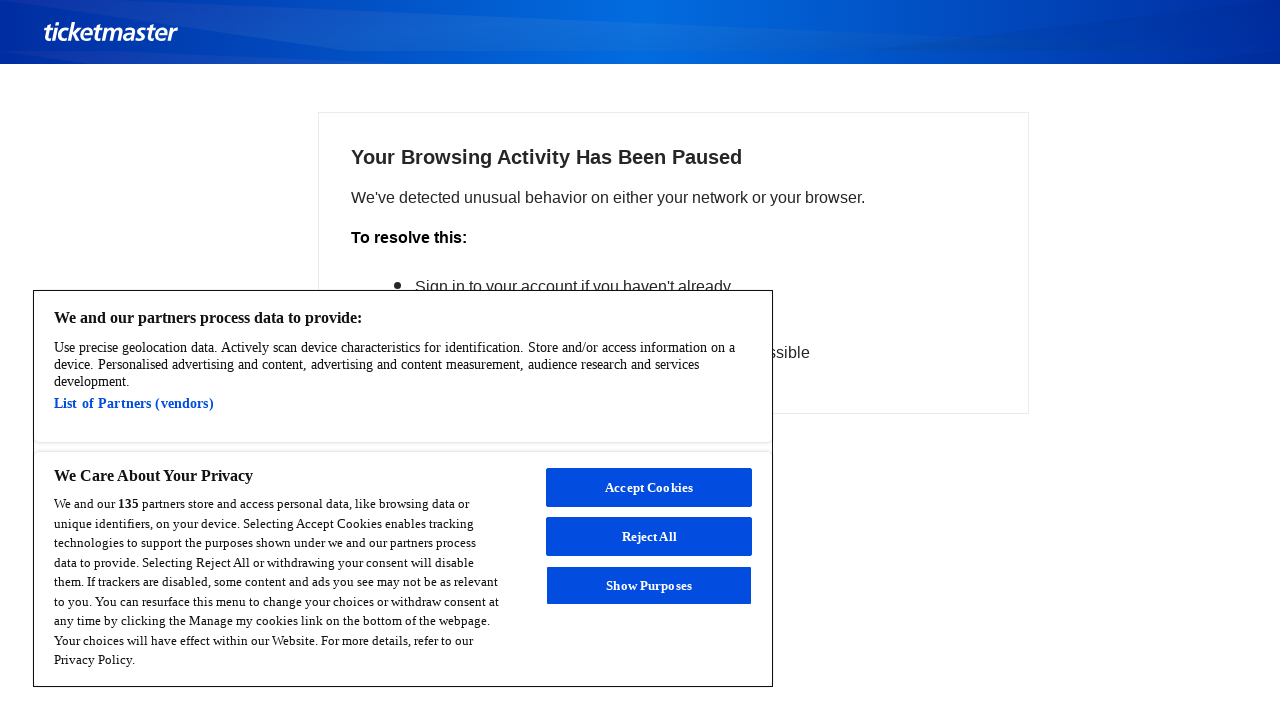

Waited for DOM content to load on Ticketmaster event page
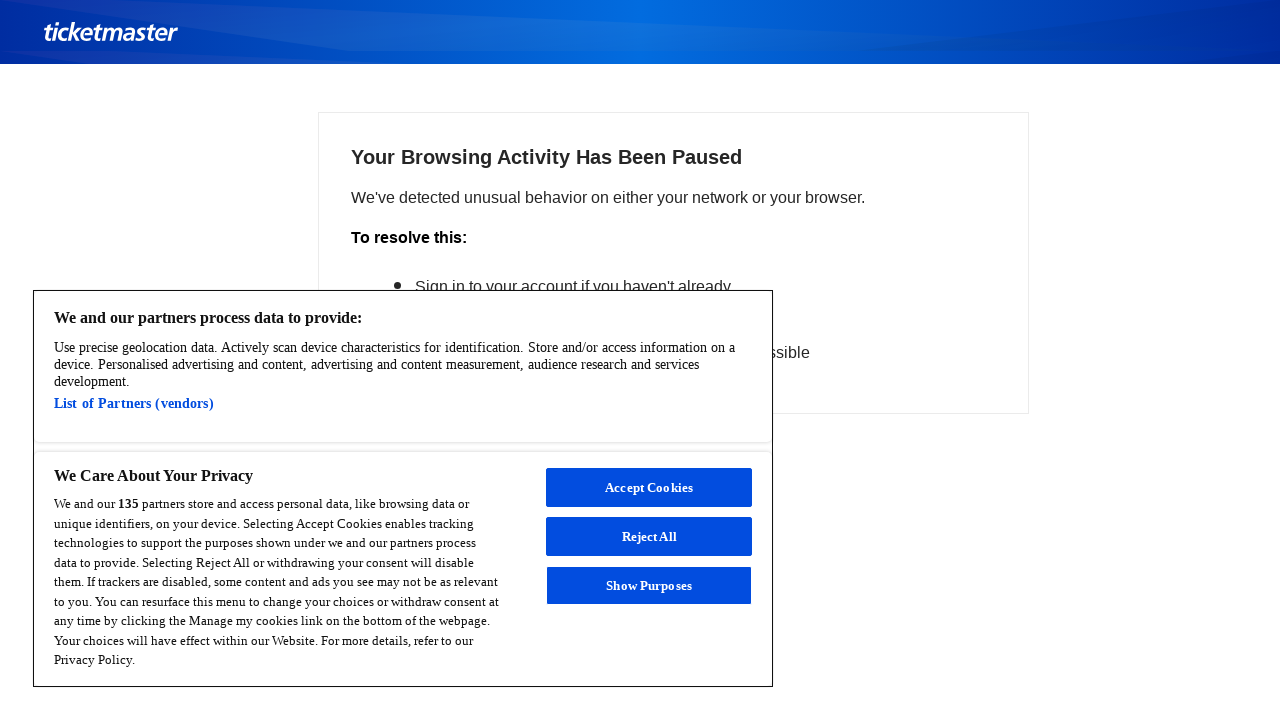

Waited 5 seconds for page content to fully render
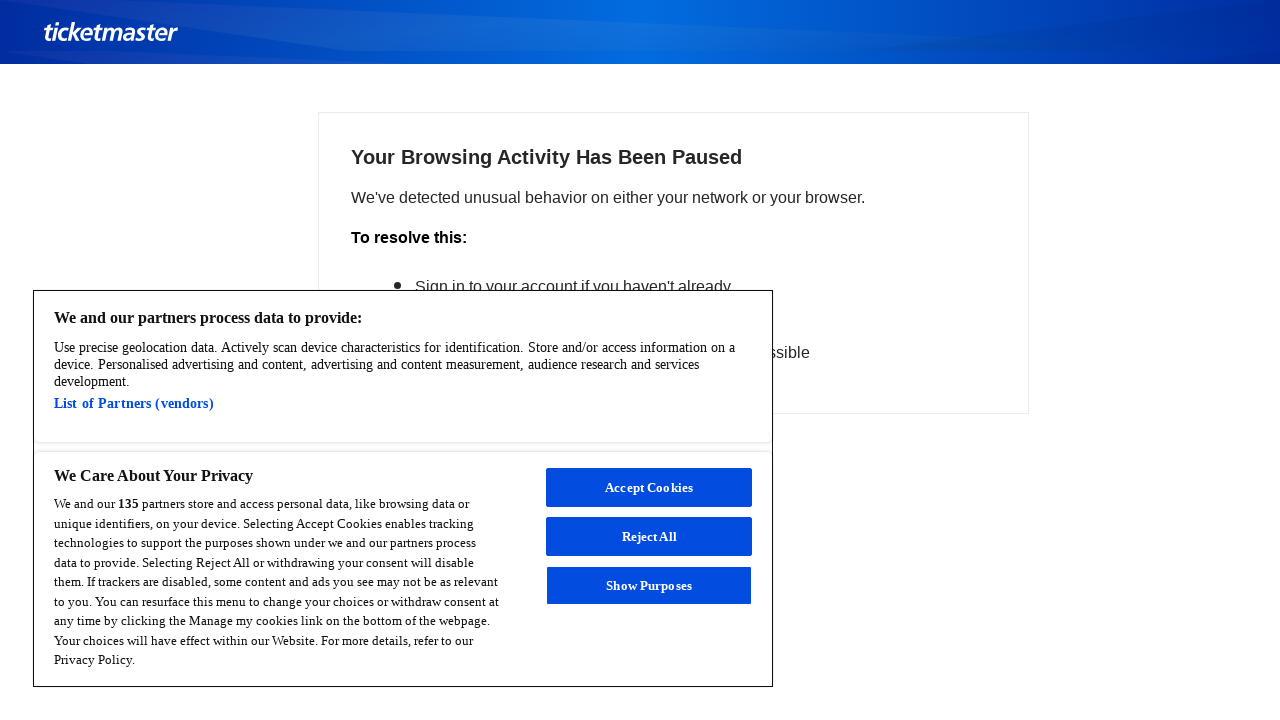

Located sold-out indicator element
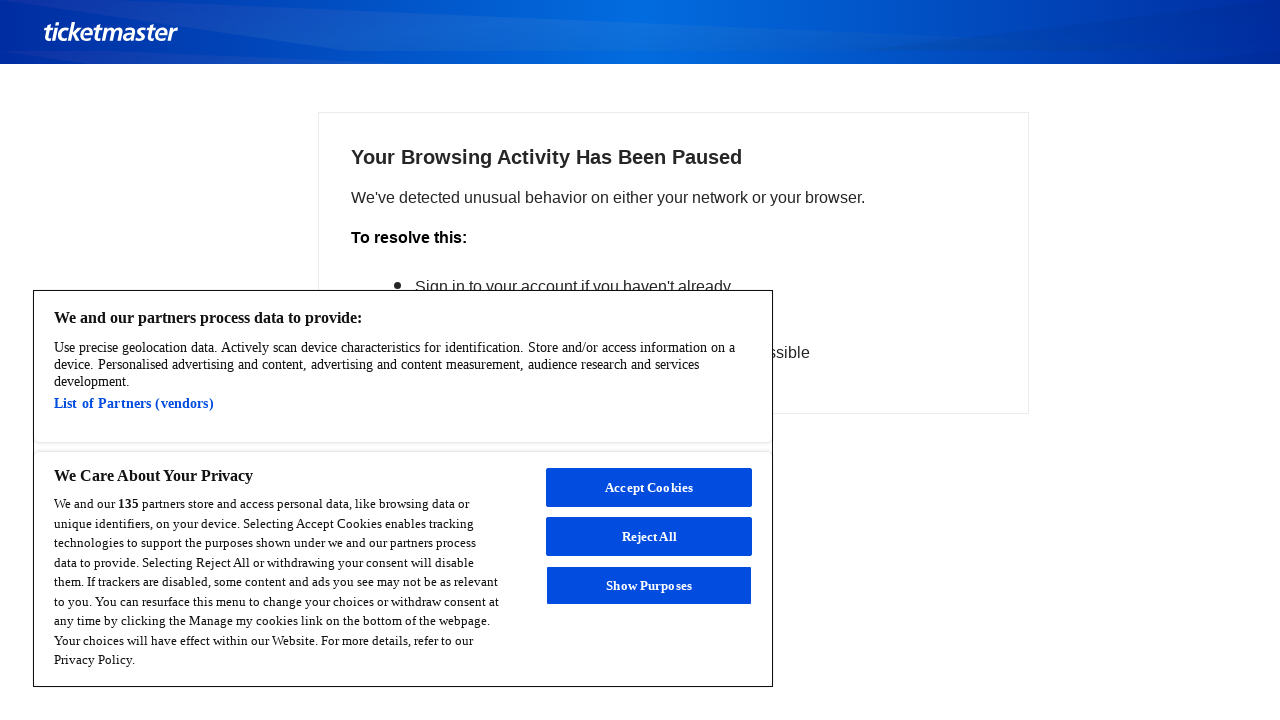

Checked for sold-out status: False
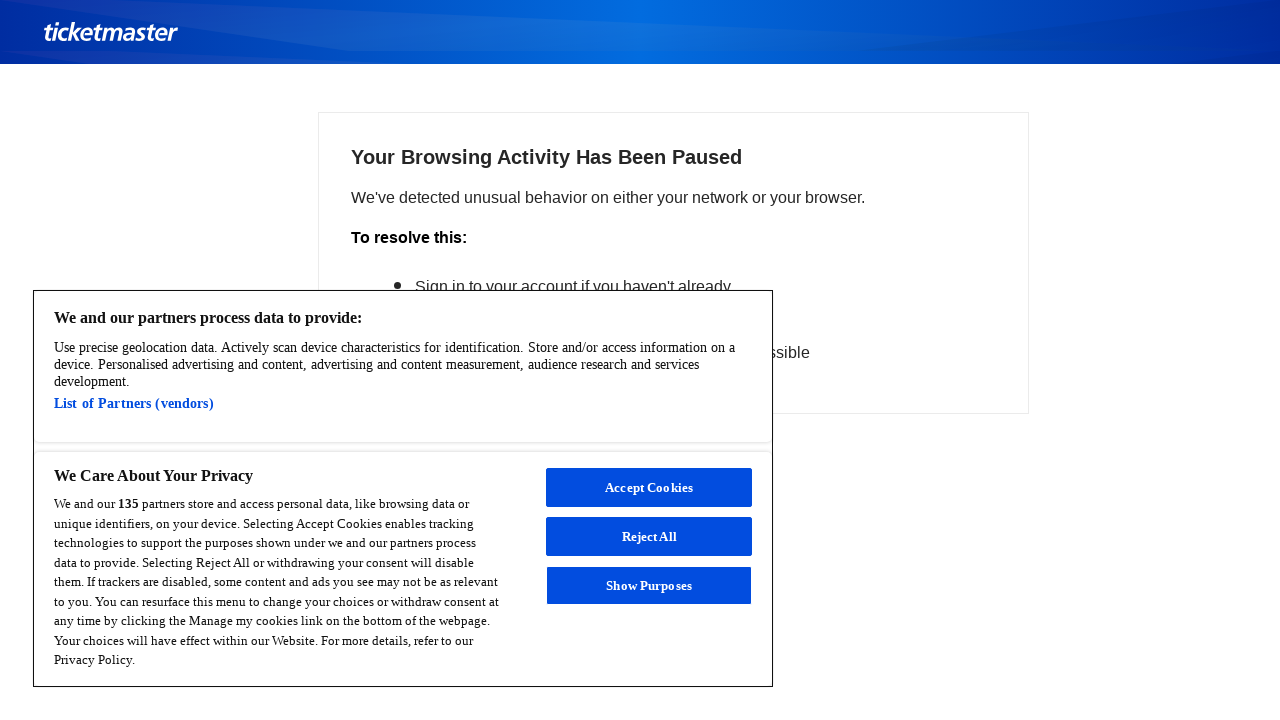

Located fan-to-fan resale section
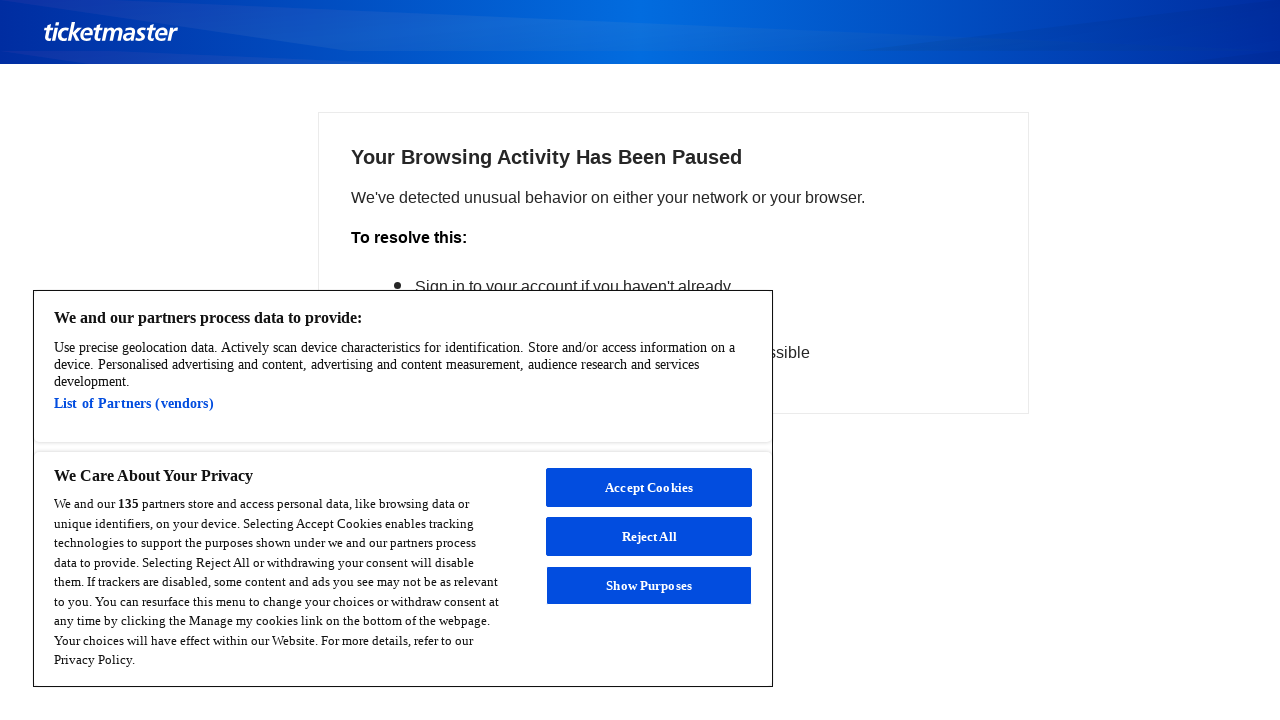

Located direct purchase button
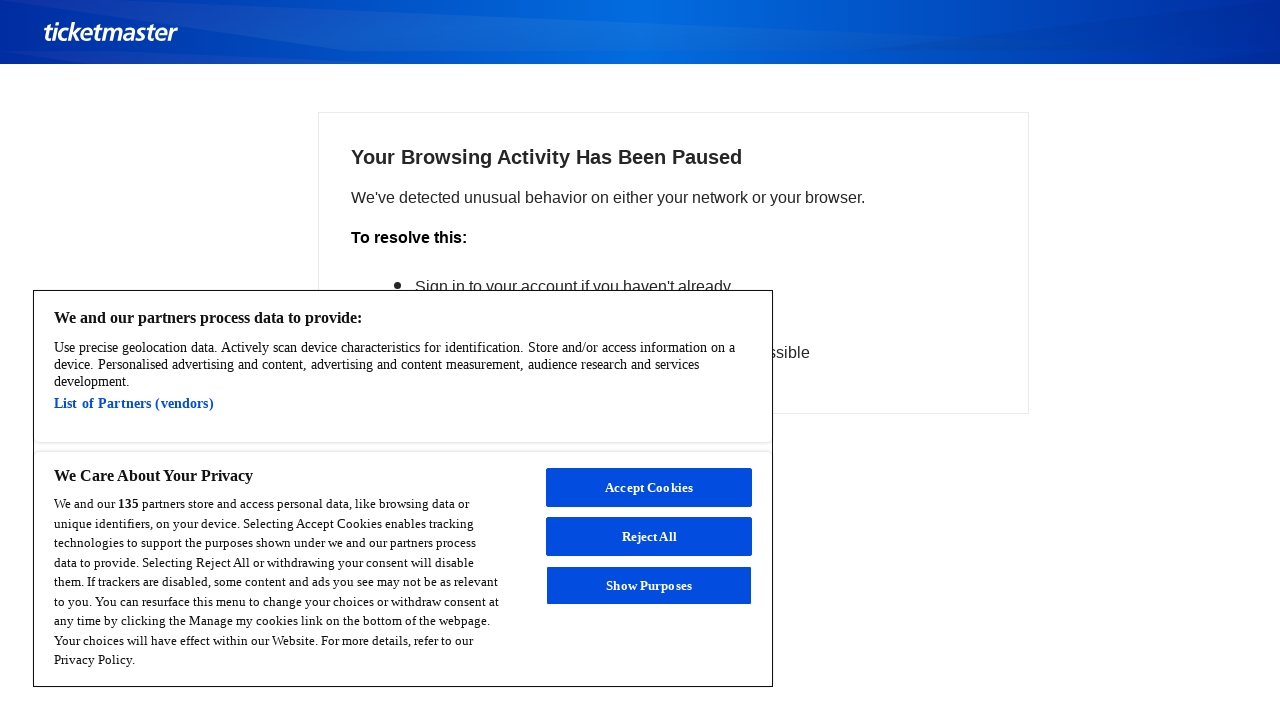

Navigated to second Lady Gaga event page
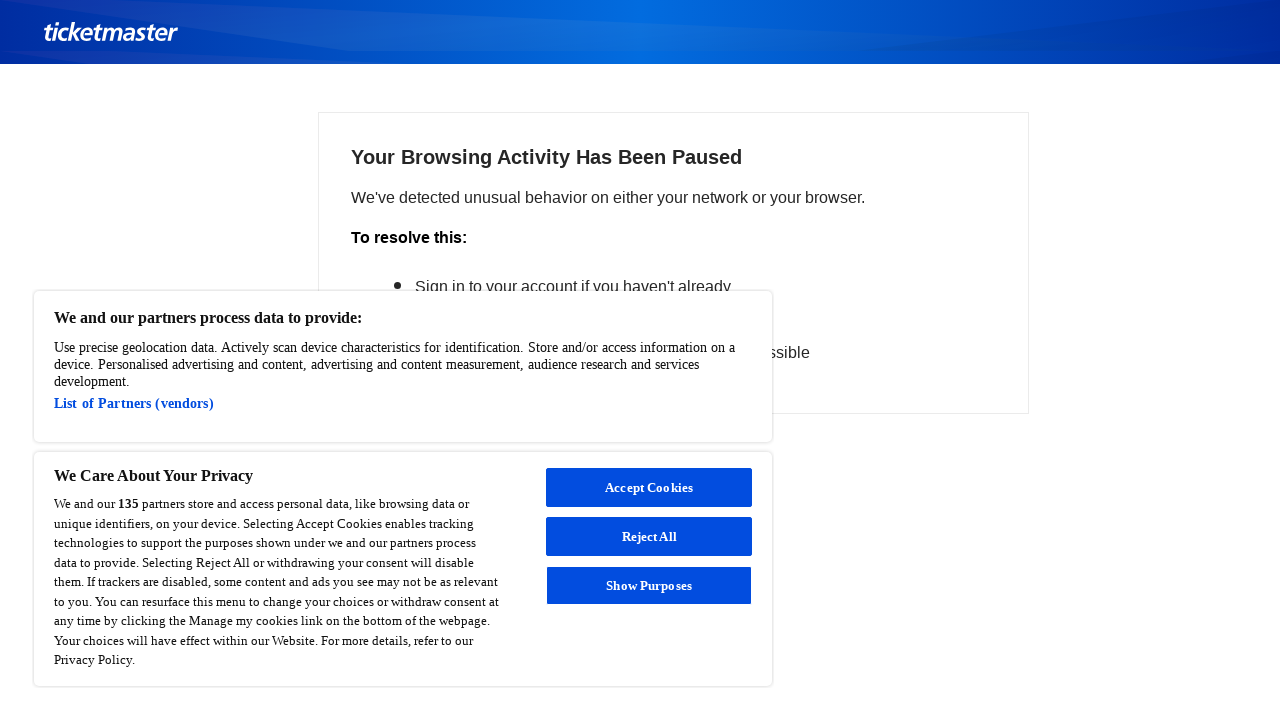

Waited for DOM content to load on second event page
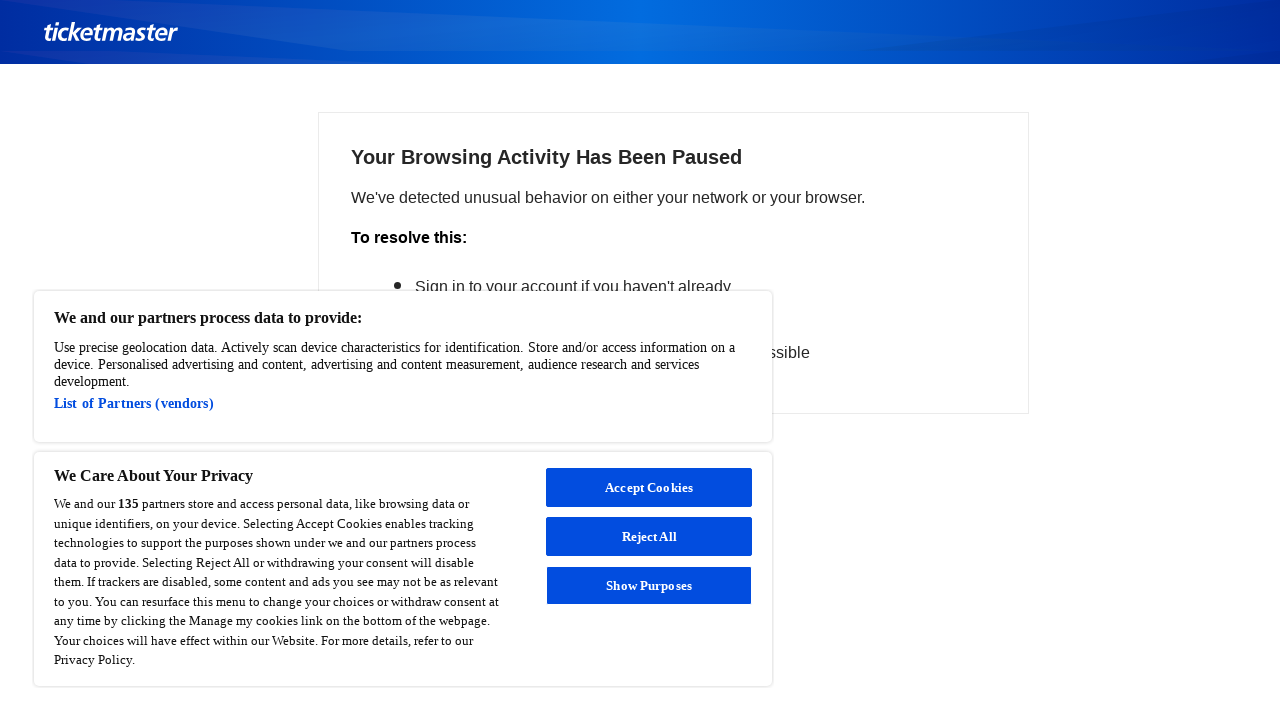

Waited 5 seconds for second page content to fully render
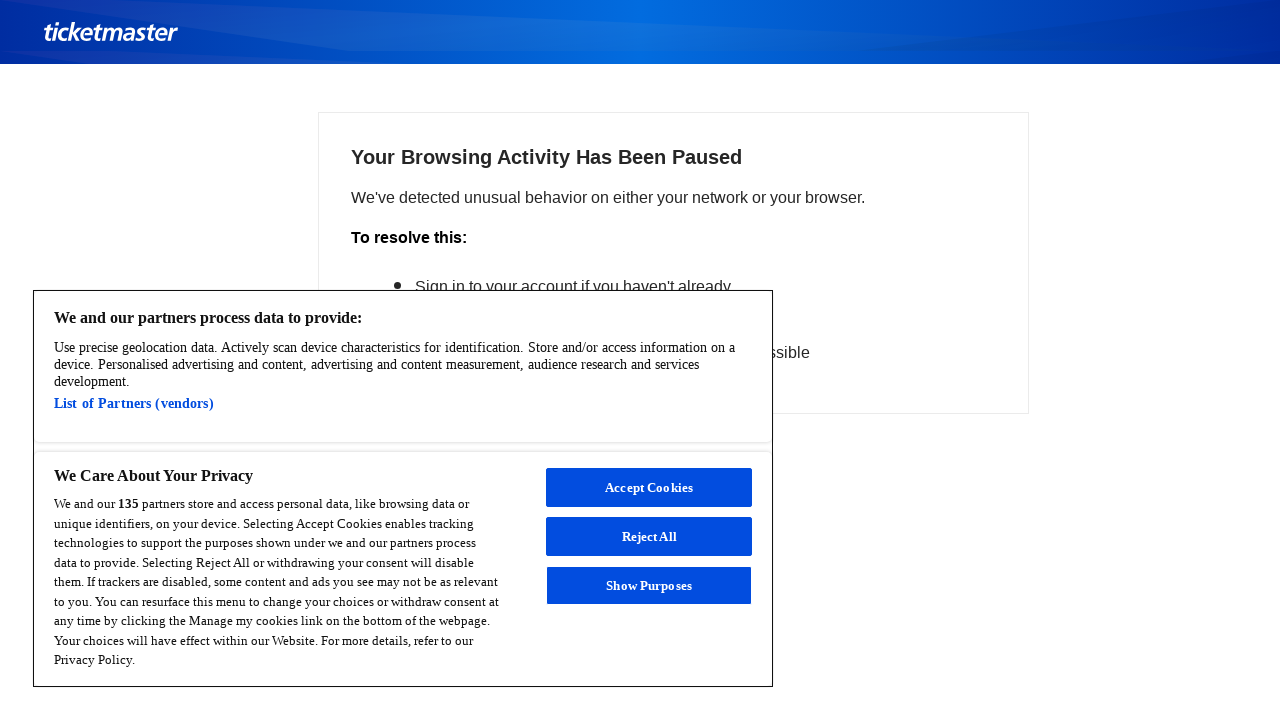

Located sold-out indicator on second event page
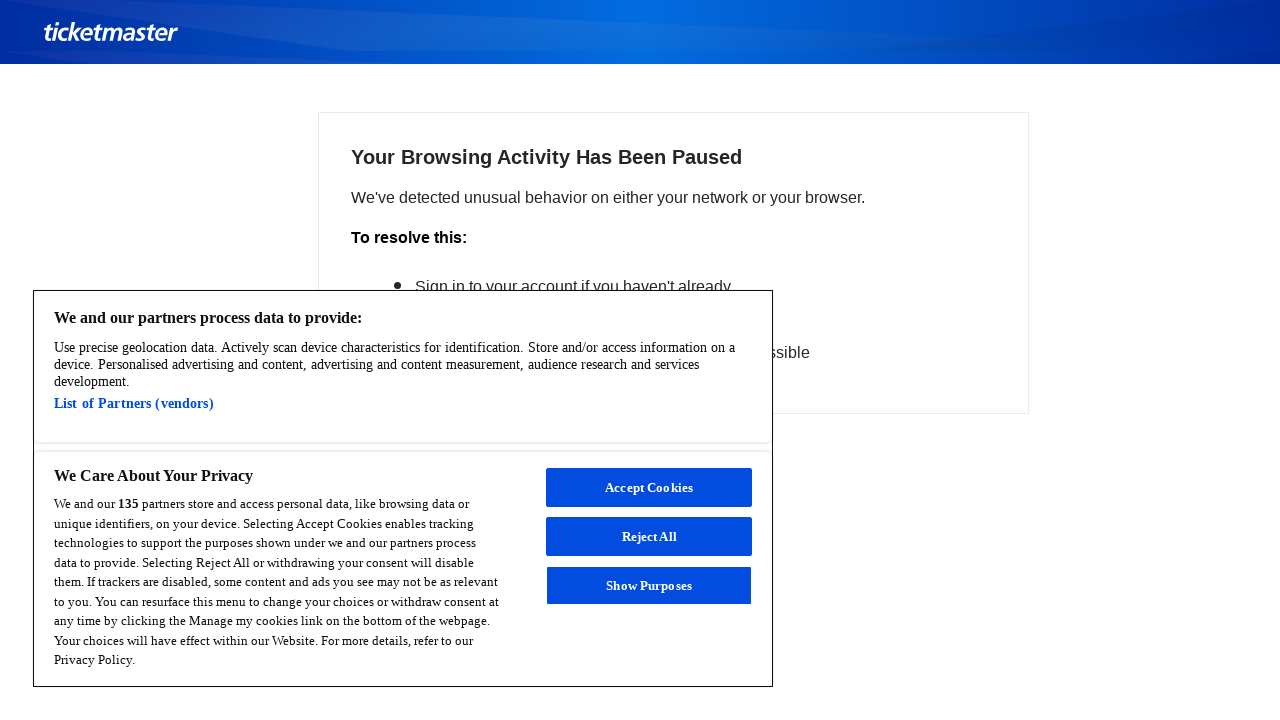

Checked sold-out status on second page: False
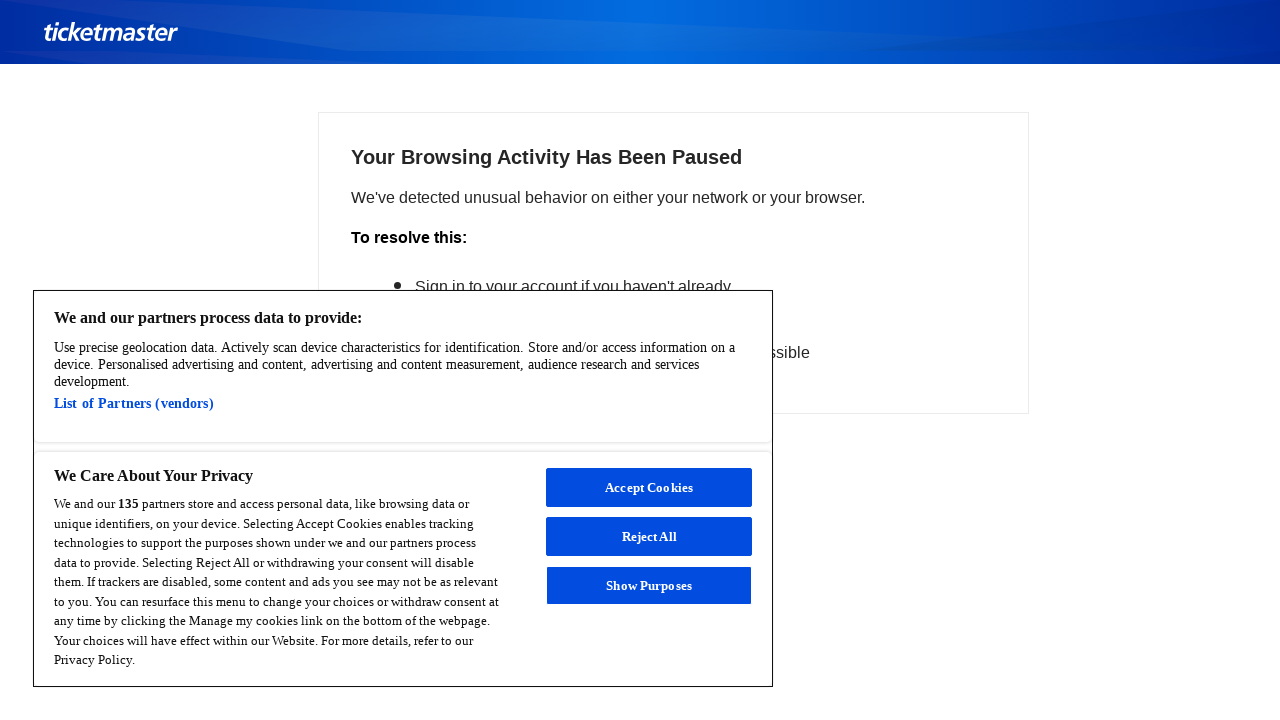

Located fan-to-fan resale section on second page
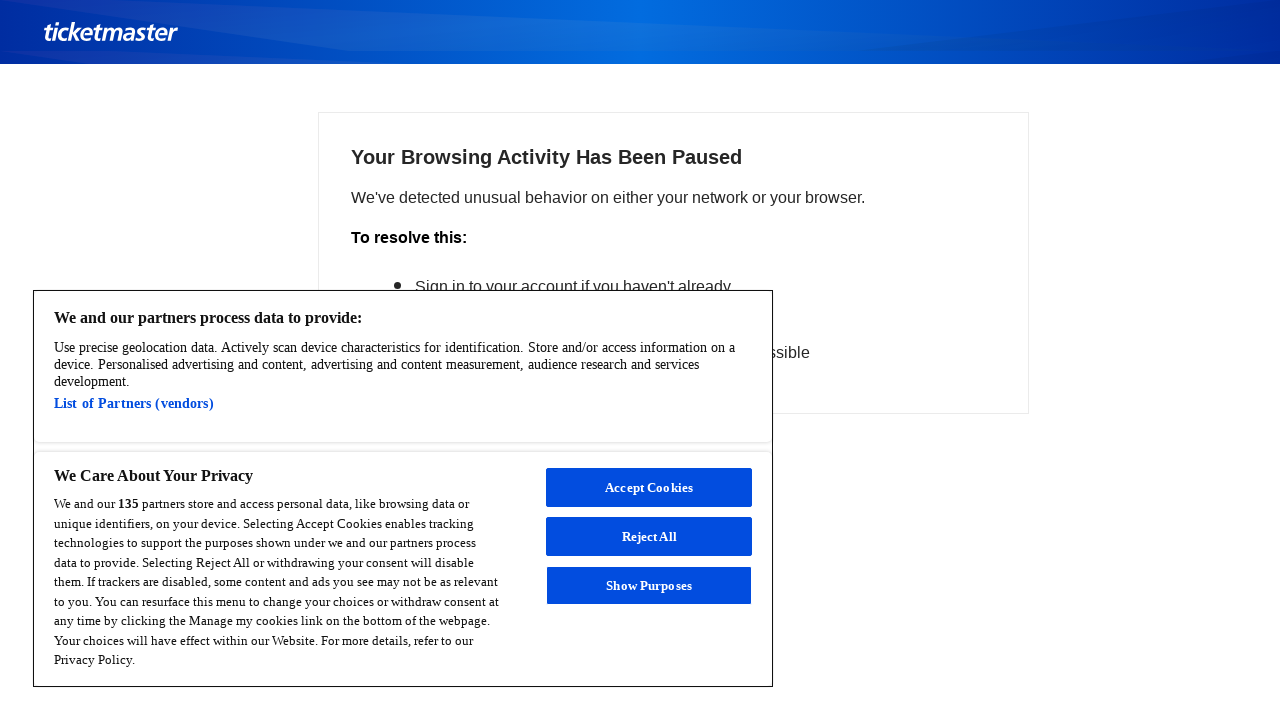

Located direct purchase button on second page
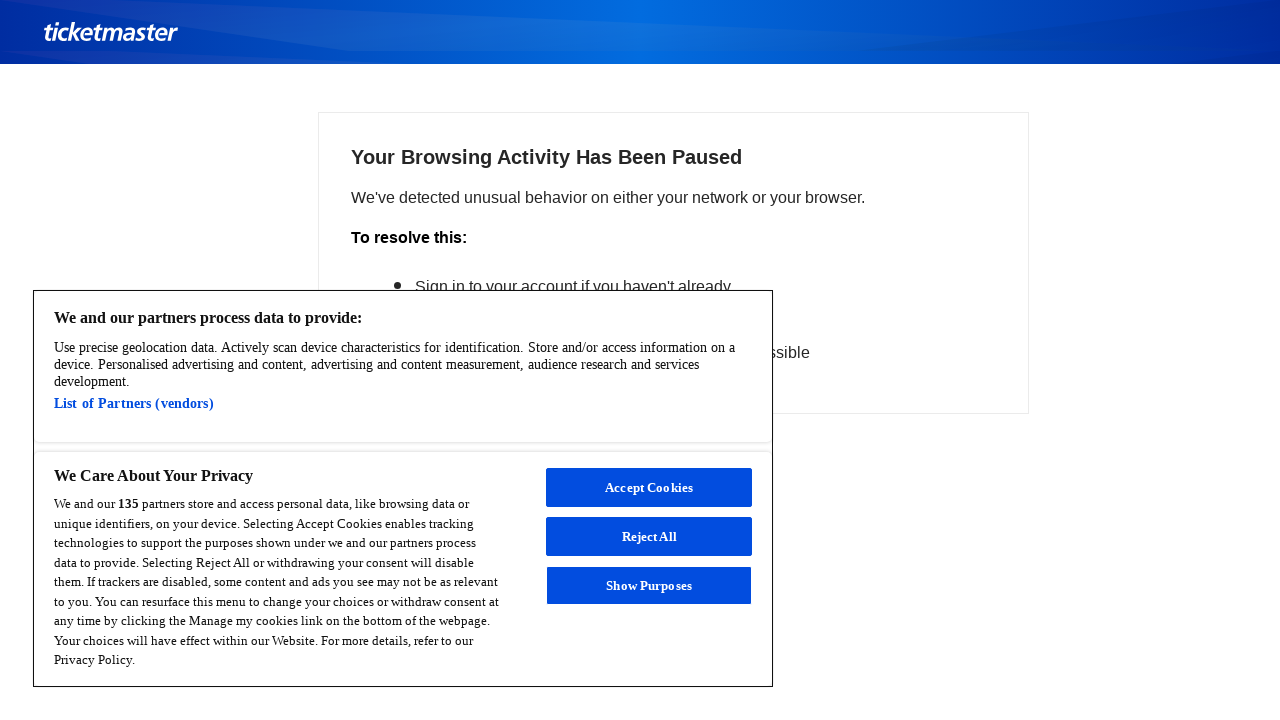

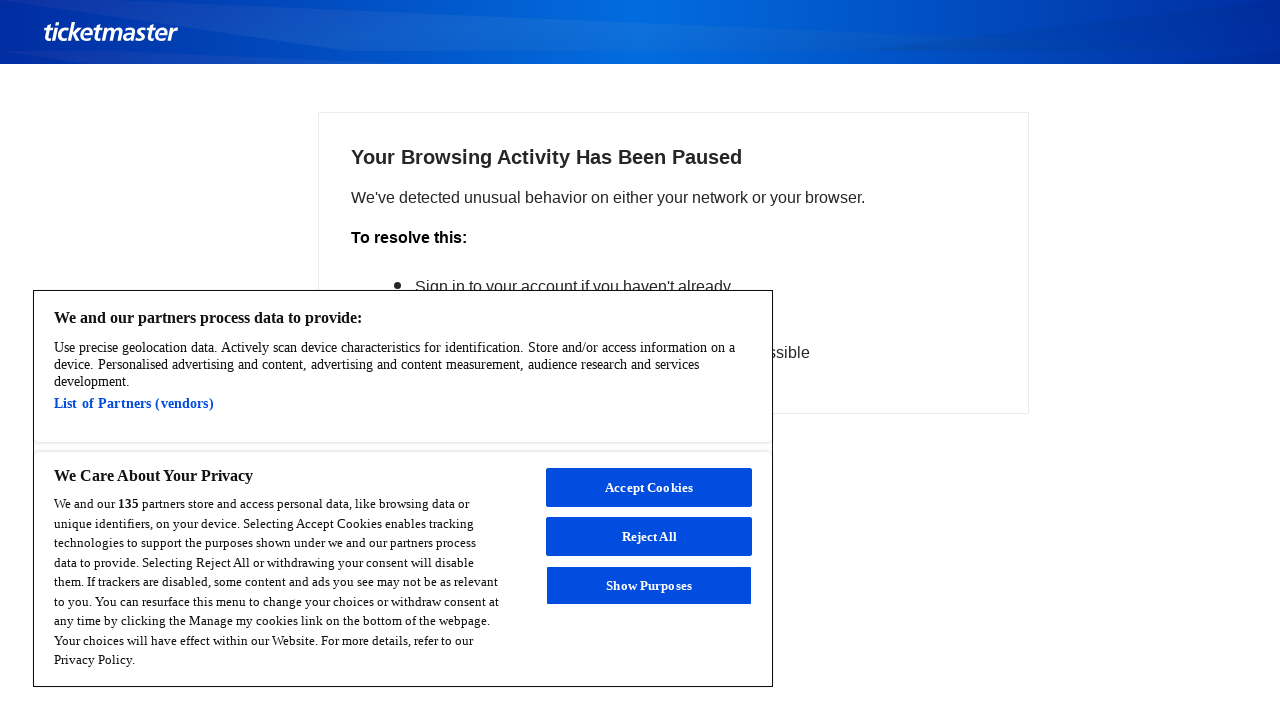